Tests A/B test opt-out functionality by visiting the page, verifying A/B test is active, adding an opt-out cookie, refreshing, and verifying the A/B test is disabled.

Starting URL: http://the-internet.herokuapp.com/abtest

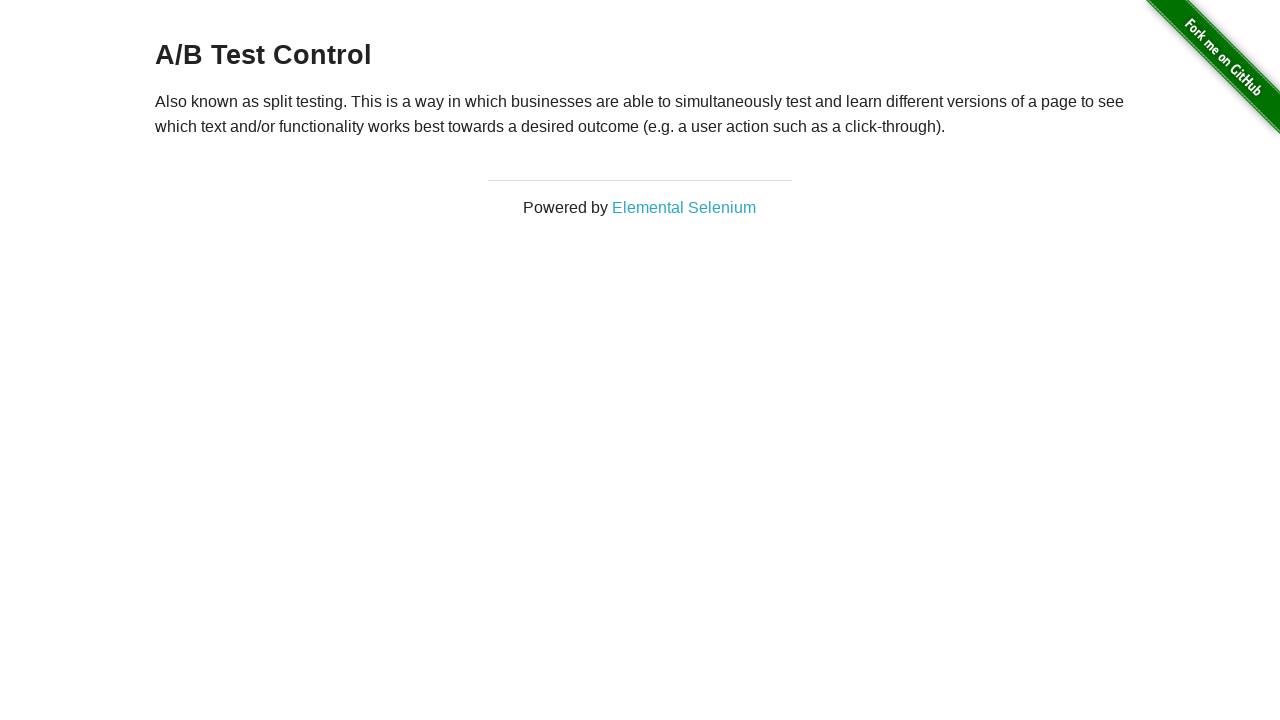

Navigated to A/B test page
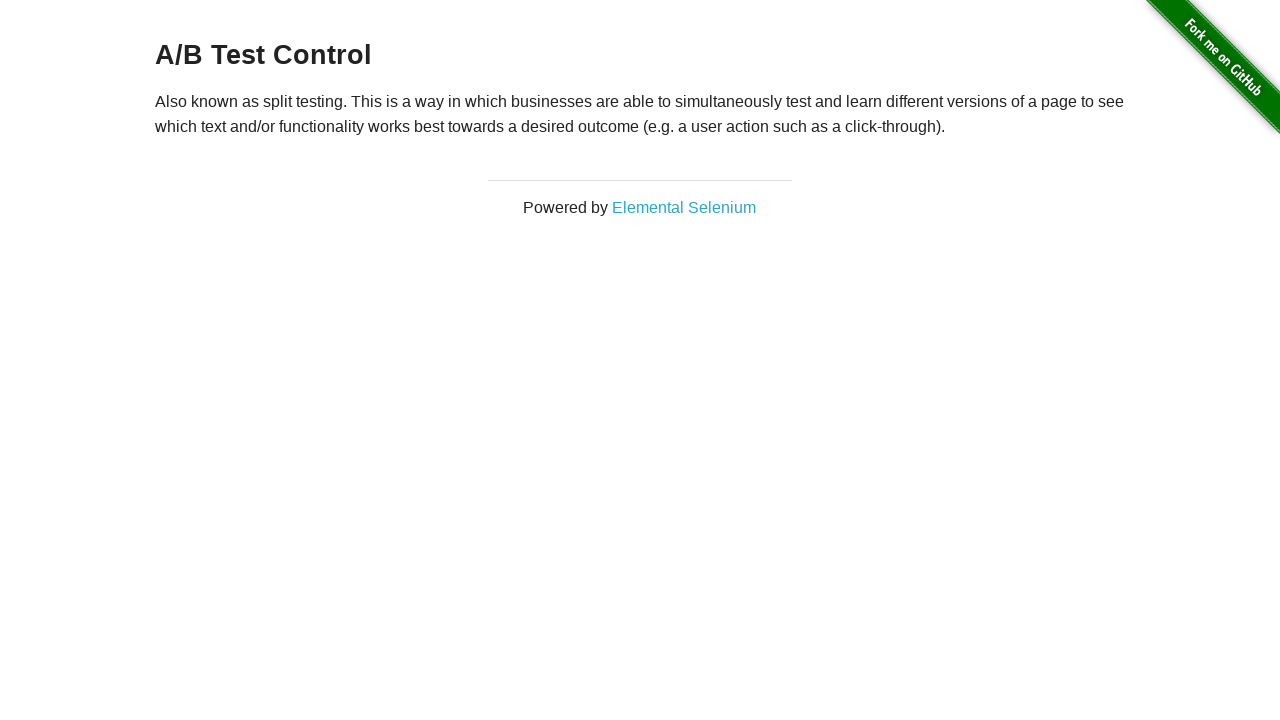

Retrieved heading text to verify A/B test is active
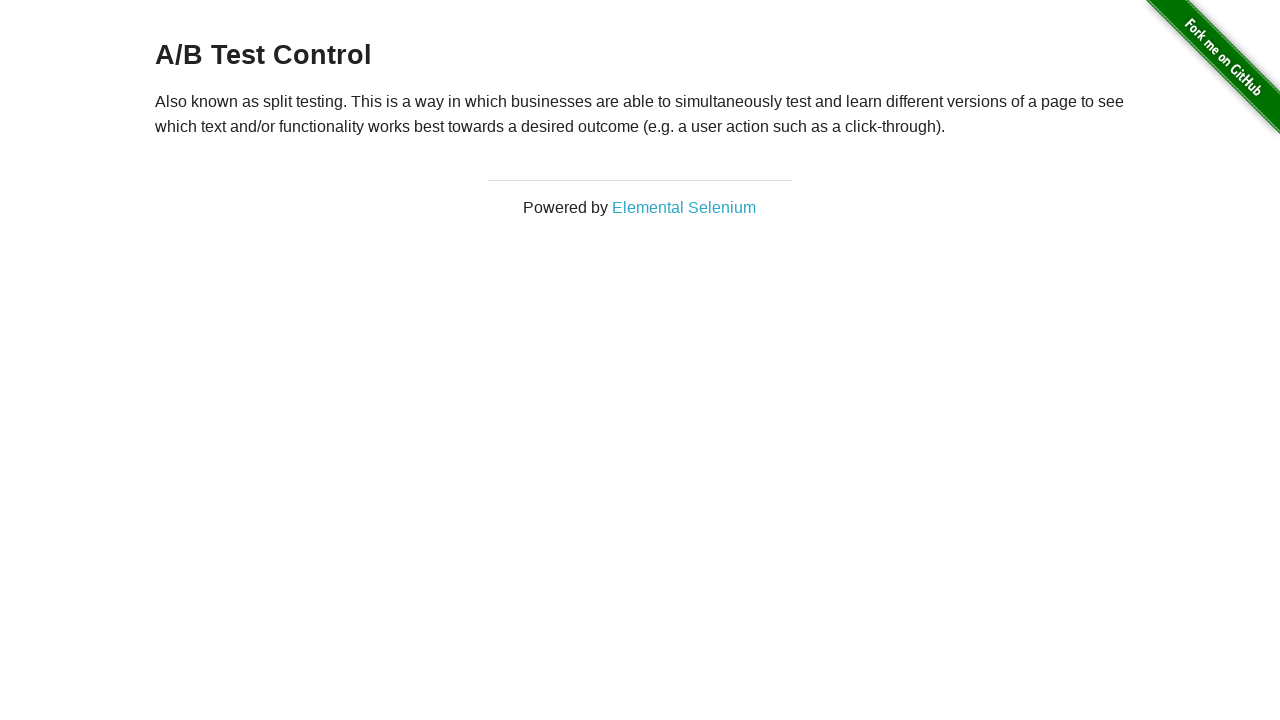

Verified heading starts with 'A/B Test' - A/B test is active
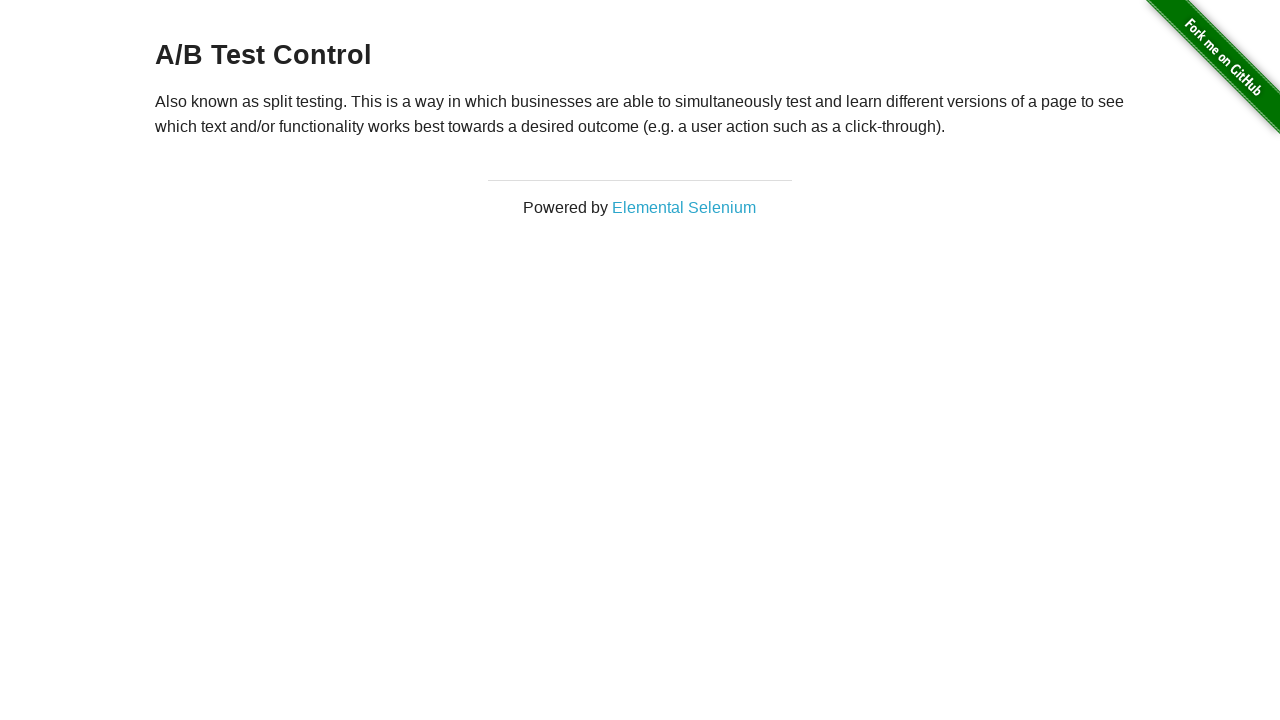

Added optimizelyOptOut cookie with value 'true'
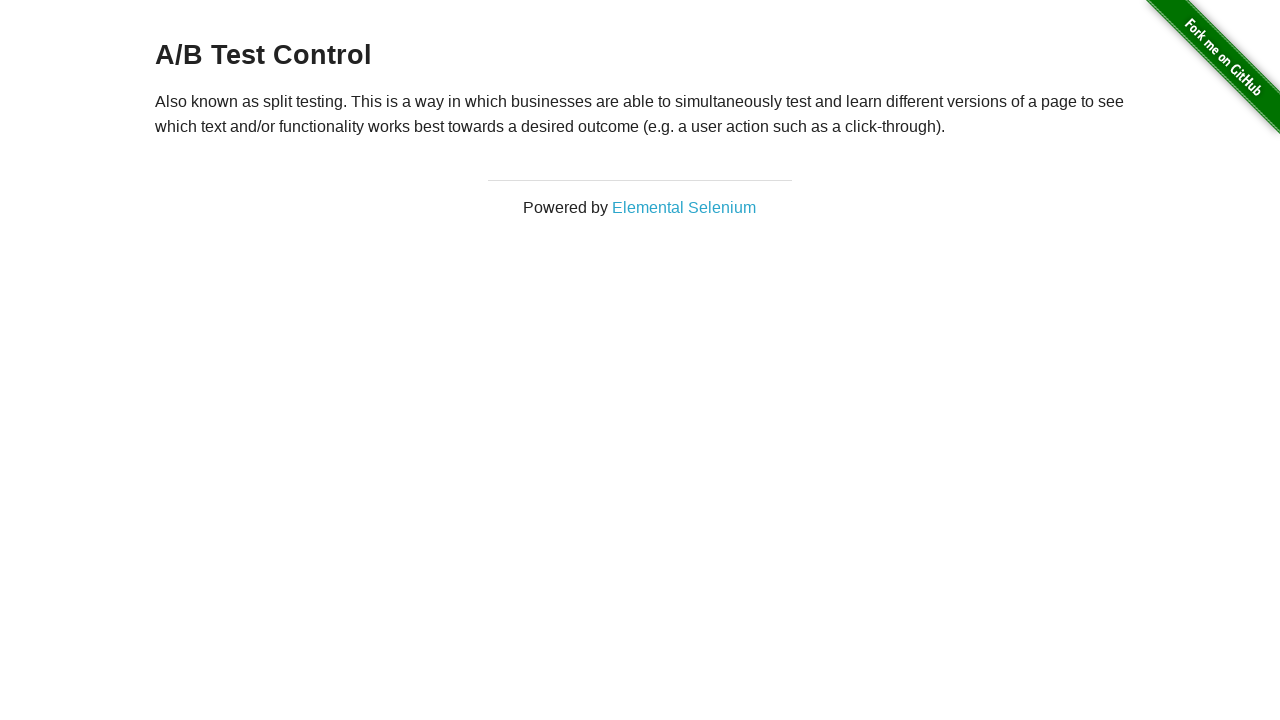

Reloaded page after adding opt-out cookie
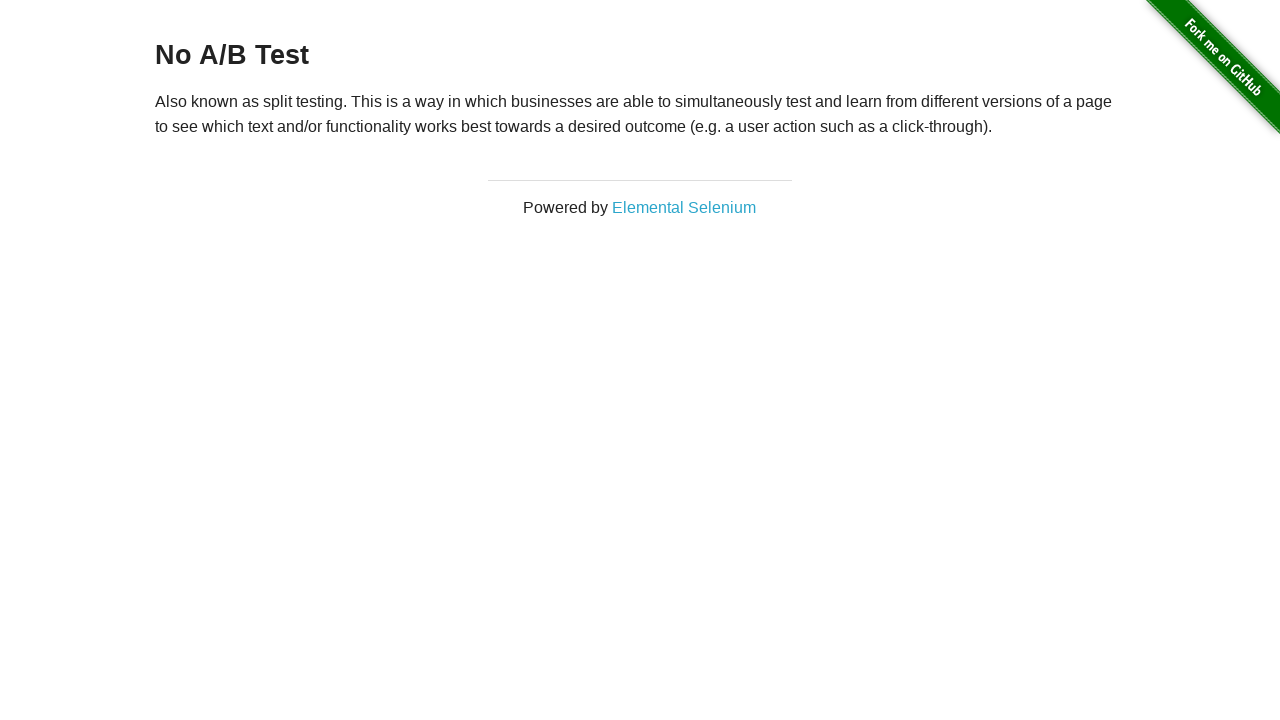

Retrieved heading text after page reload
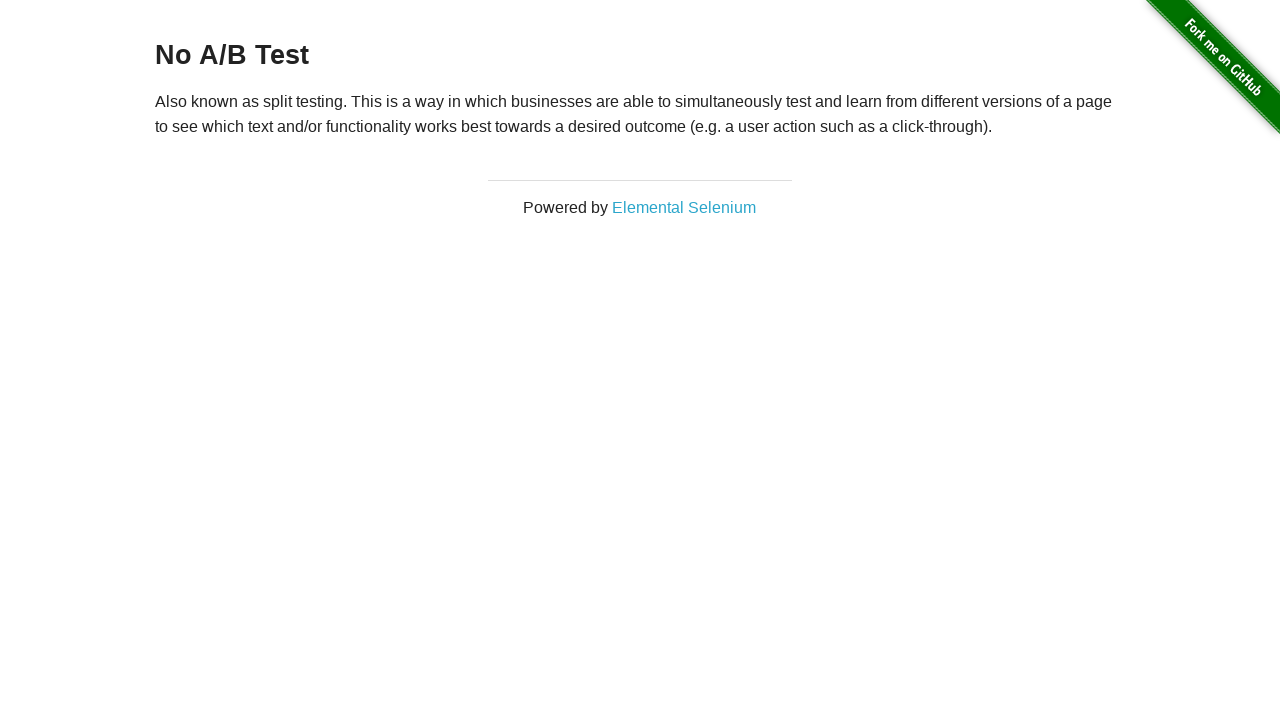

Verified heading equals 'No A/B Test' - A/B test opt-out successful
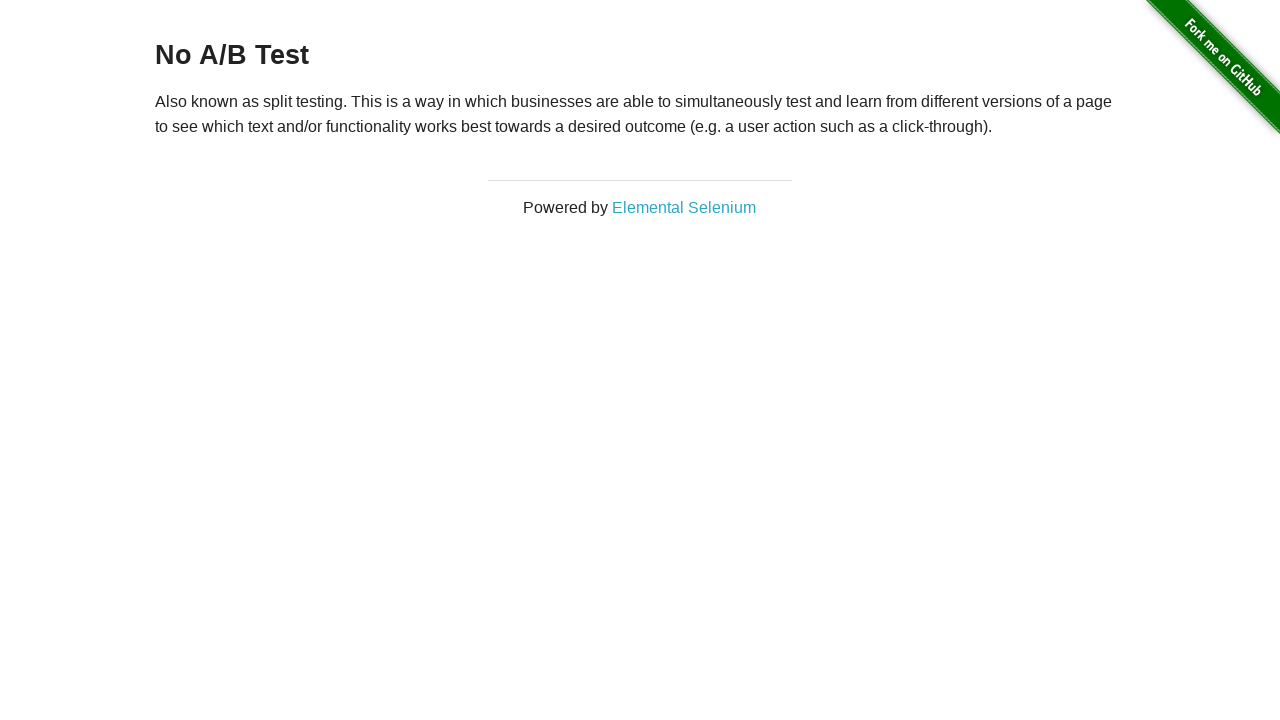

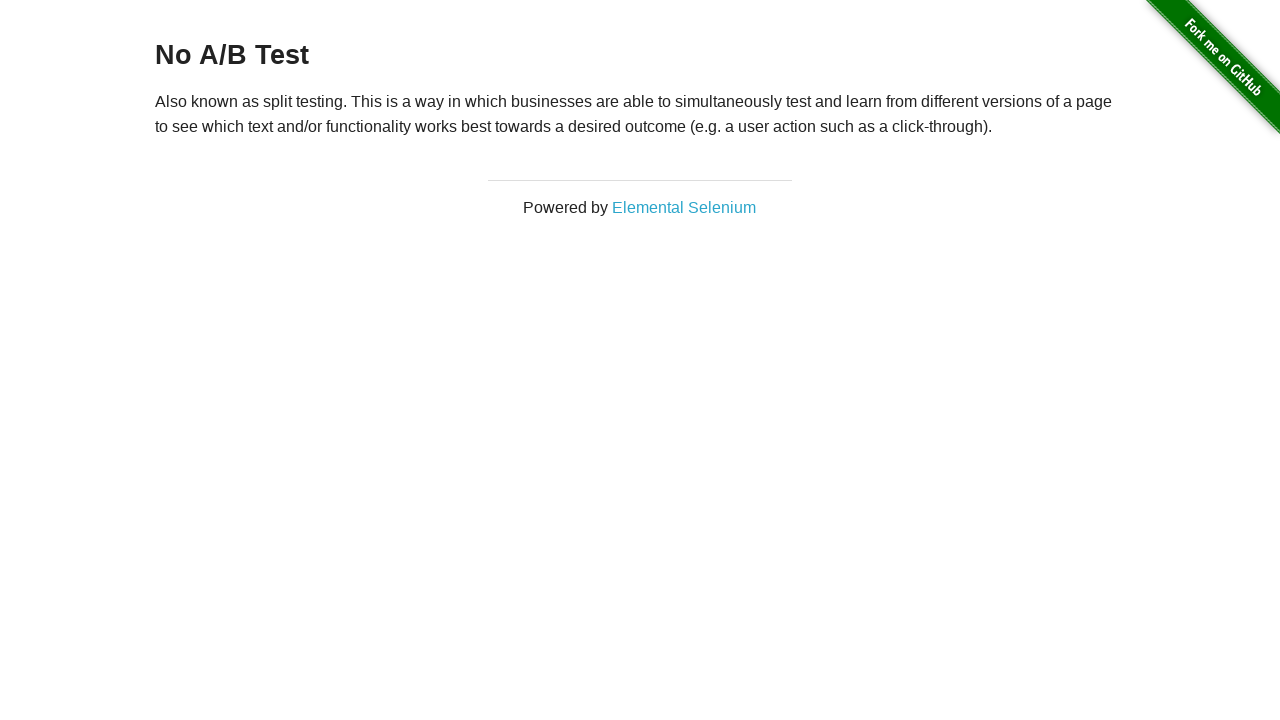